Tests filtering to display only completed todo items.

Starting URL: https://demo.playwright.dev/todomvc

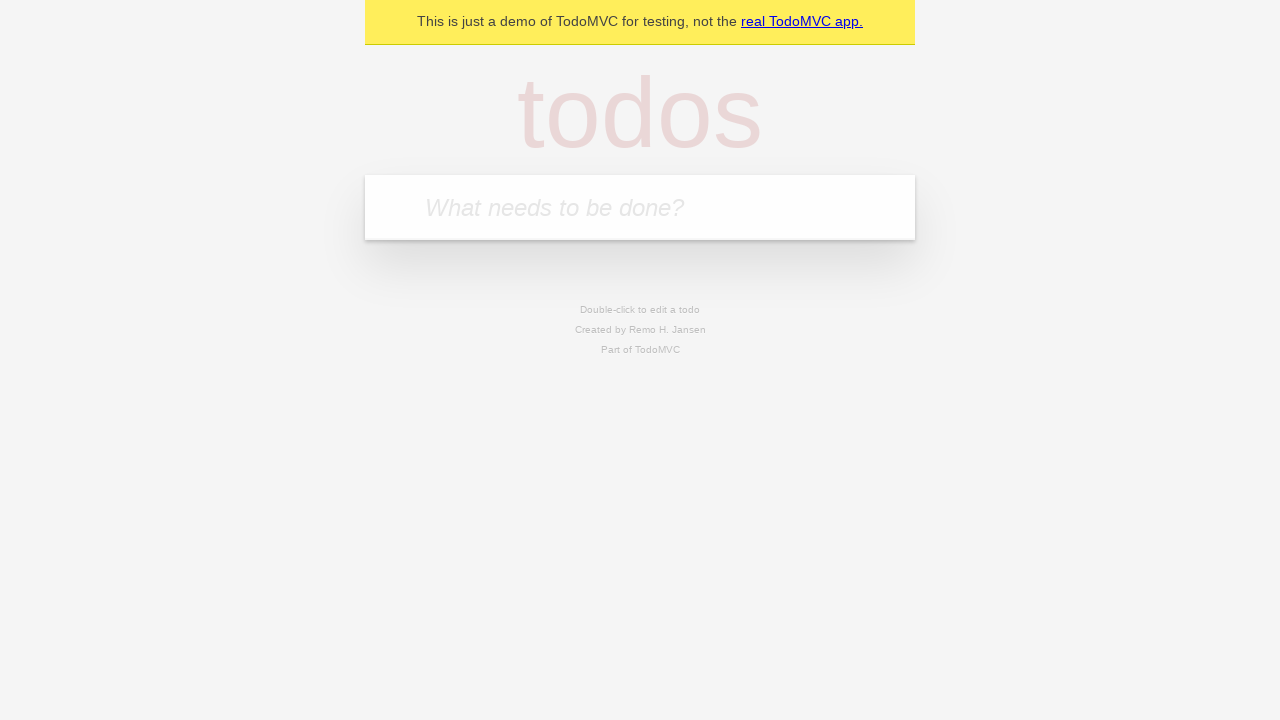

Filled first todo item with 'buy some cheese' on internal:attr=[placeholder="What needs to be done?"i]
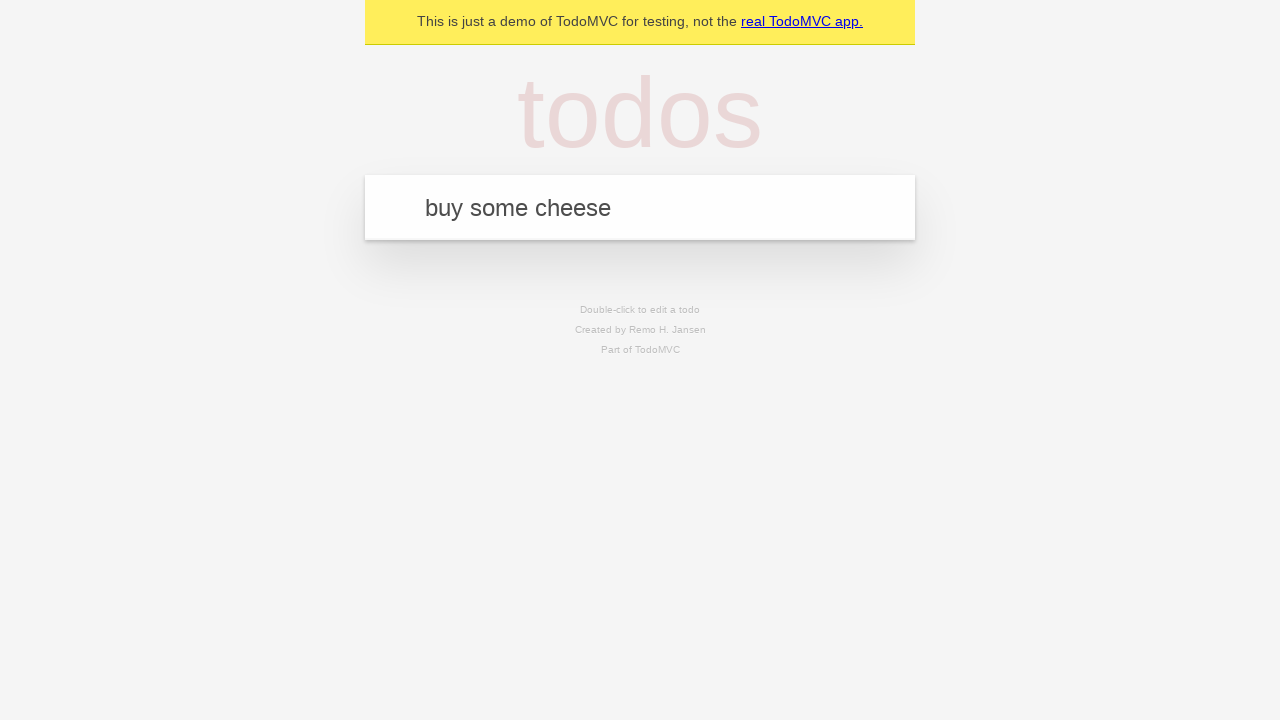

Pressed Enter to add first todo item on internal:attr=[placeholder="What needs to be done?"i]
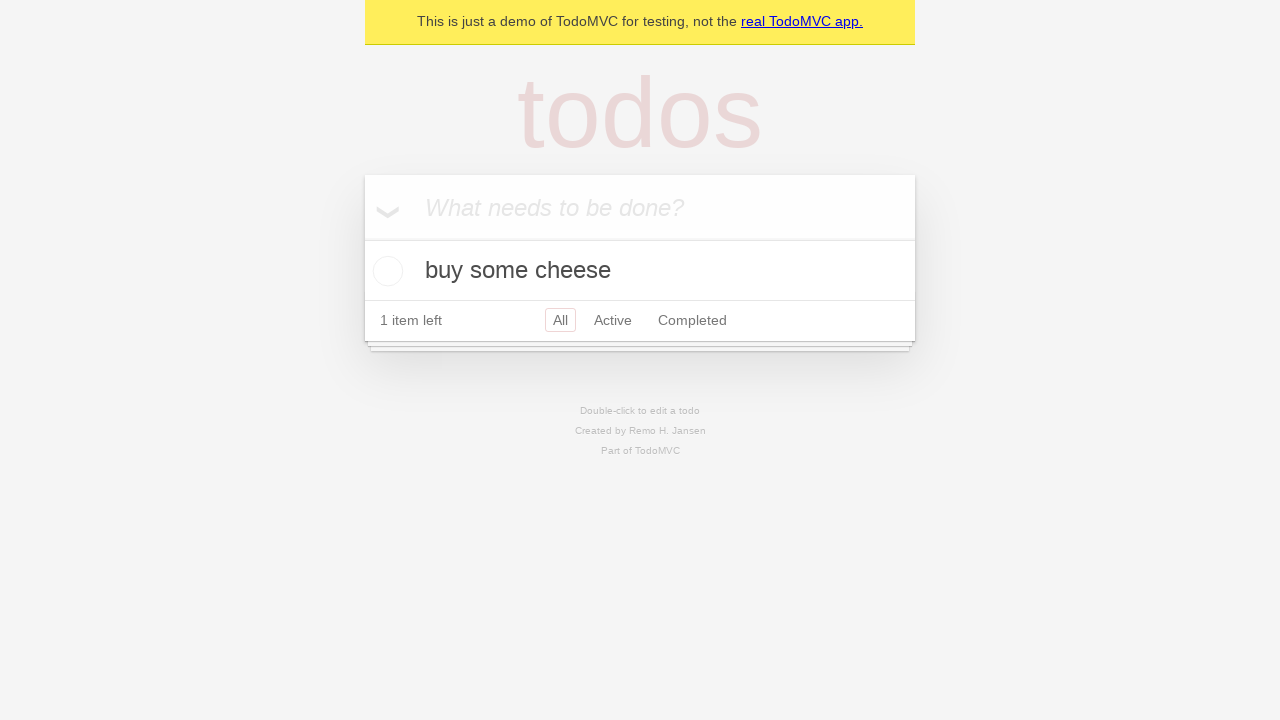

Filled second todo item with 'feed the cat' on internal:attr=[placeholder="What needs to be done?"i]
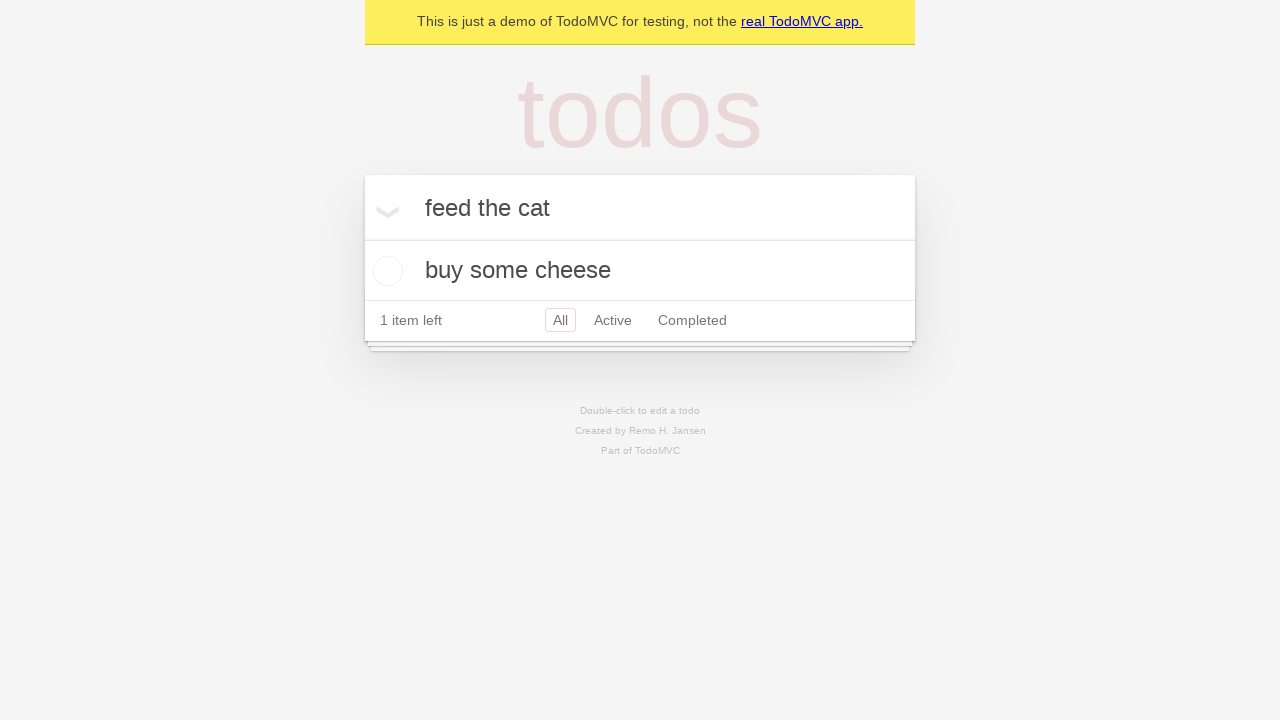

Pressed Enter to add second todo item on internal:attr=[placeholder="What needs to be done?"i]
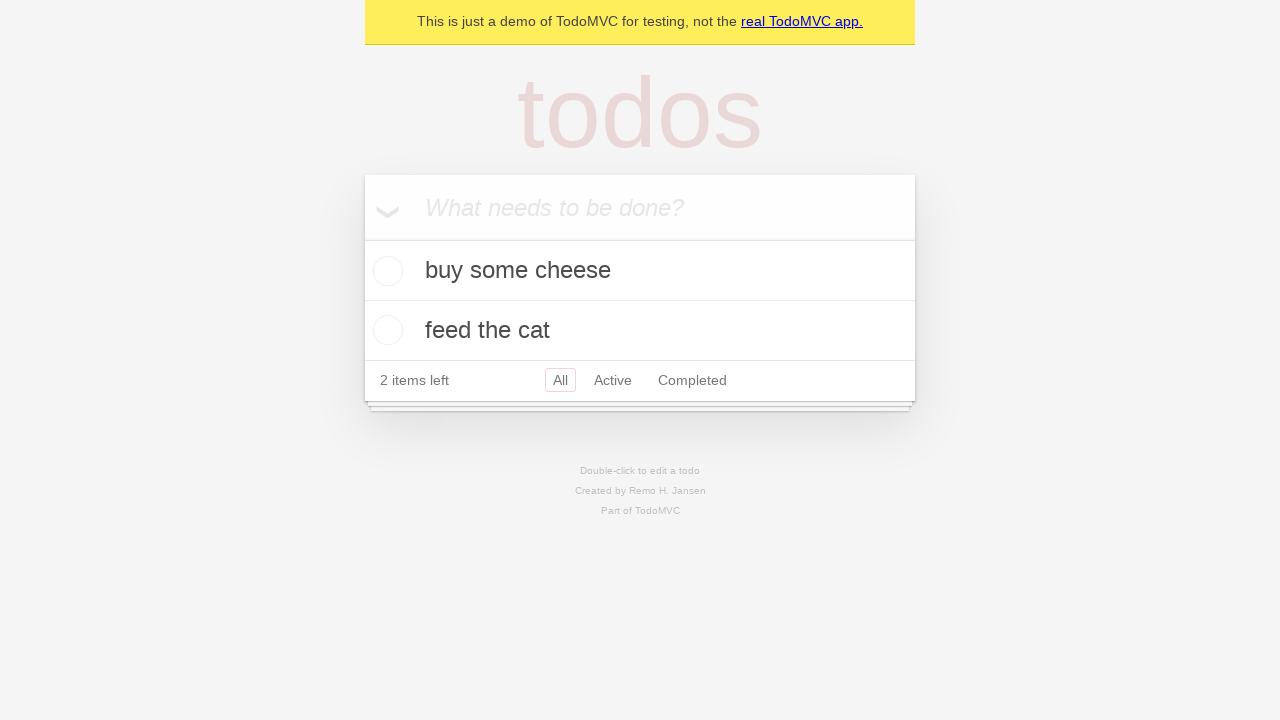

Filled third todo item with 'book a doctors appointment' on internal:attr=[placeholder="What needs to be done?"i]
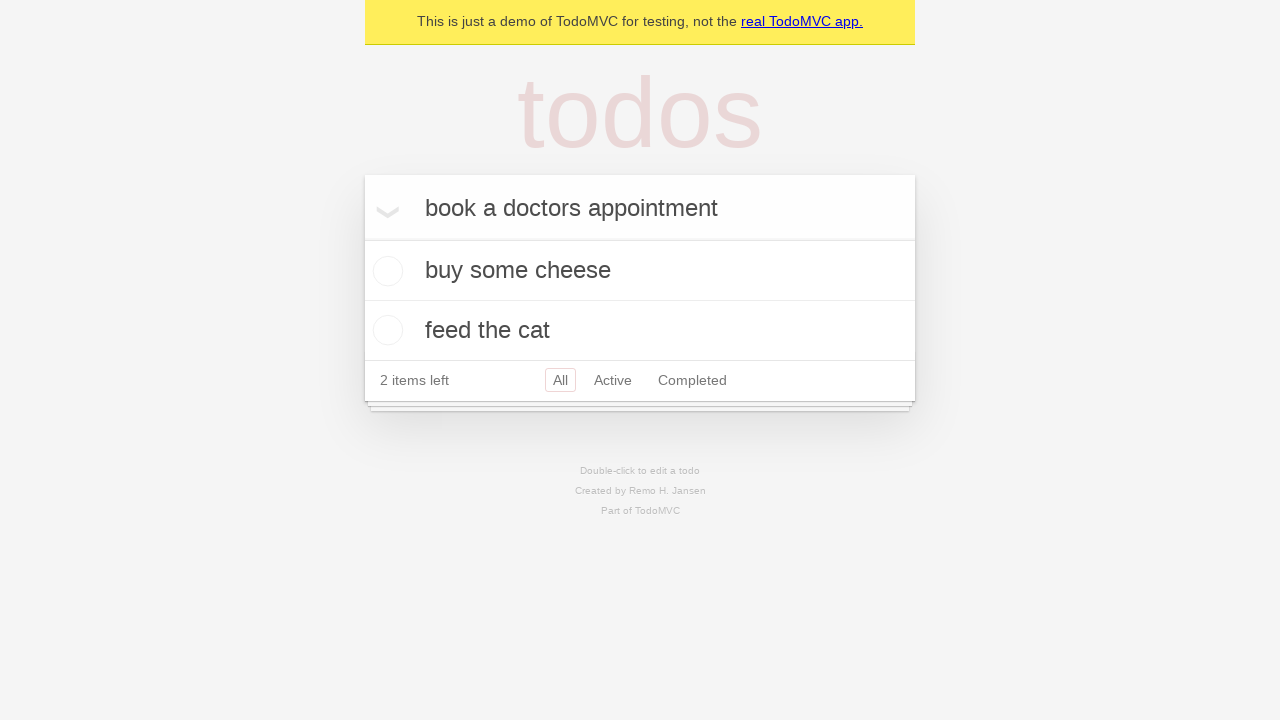

Pressed Enter to add third todo item on internal:attr=[placeholder="What needs to be done?"i]
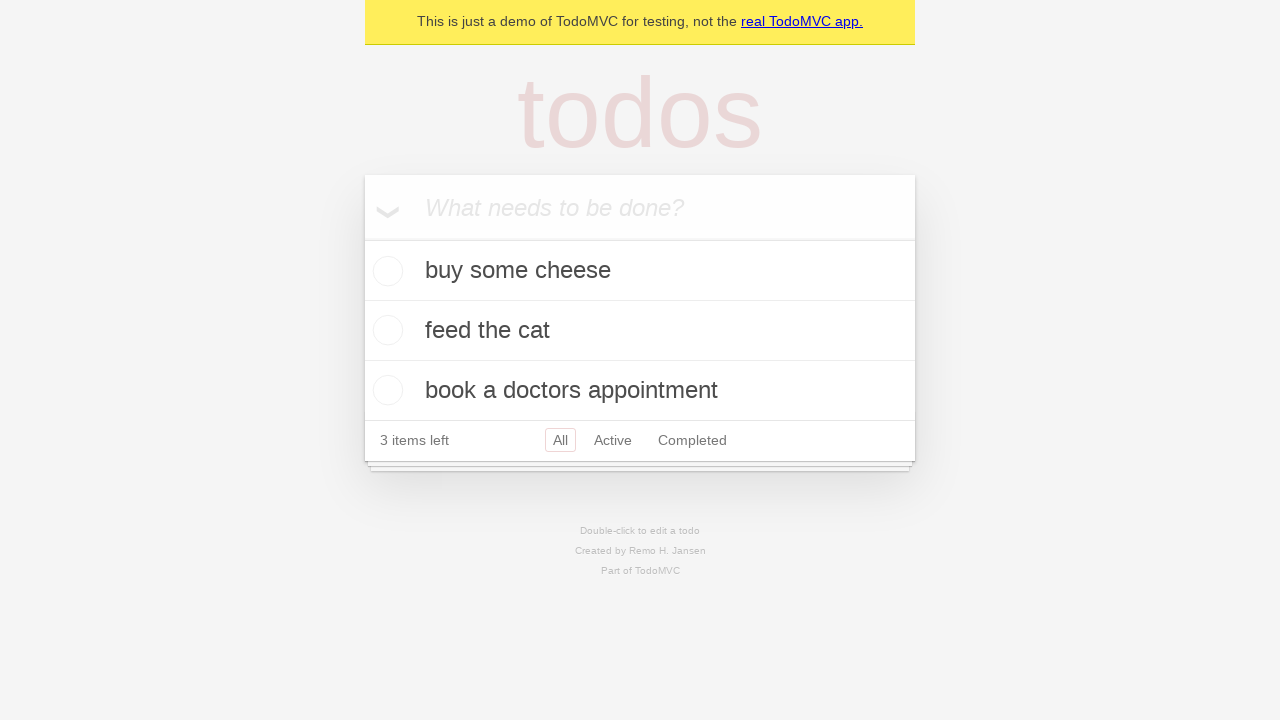

Checked the checkbox for second todo item to mark as completed at (385, 330) on internal:testid=[data-testid="todo-item"s] >> nth=1 >> internal:role=checkbox
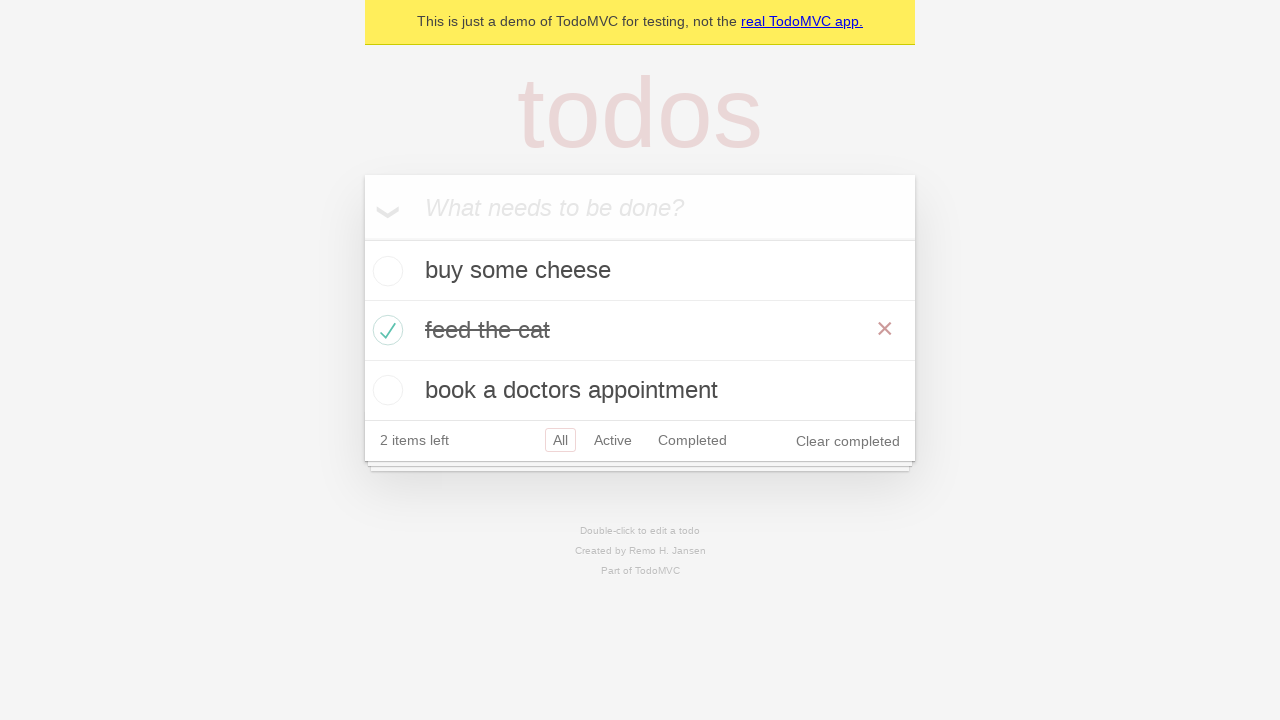

Clicked the 'Completed' filter link at (692, 440) on internal:role=link[name="Completed"i]
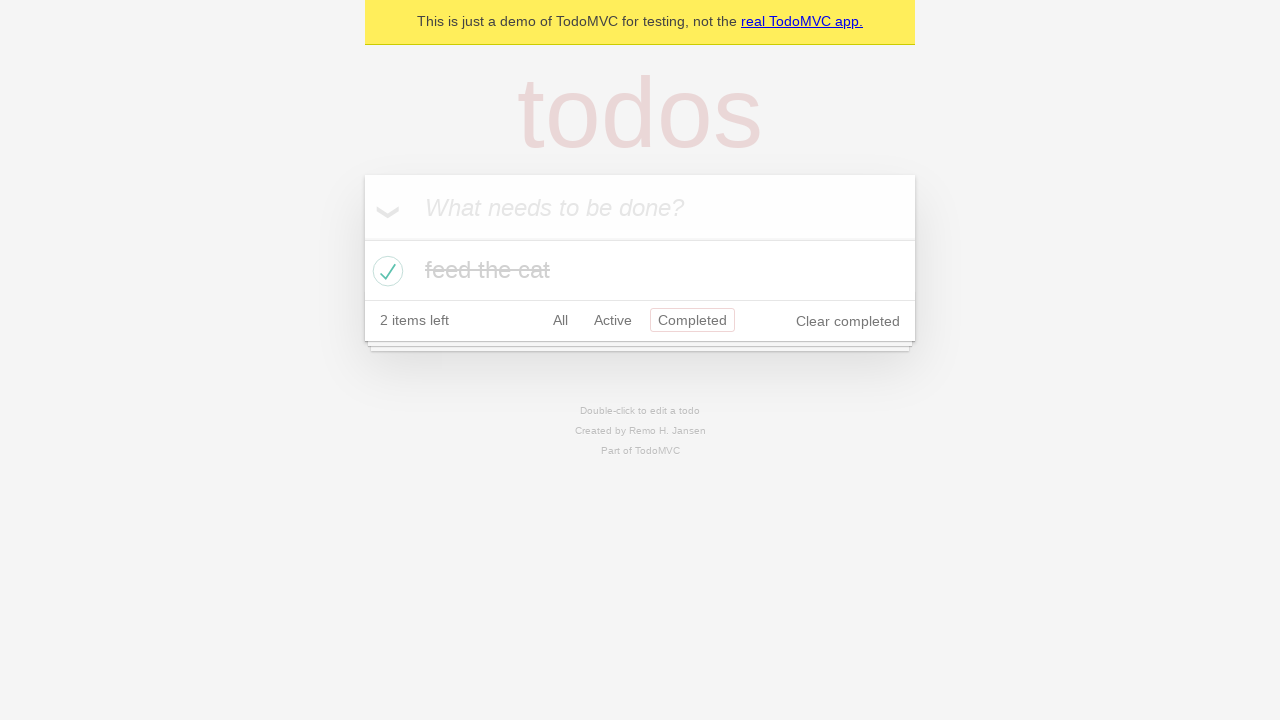

Waited for filter to apply and only 1 completed todo item to be visible
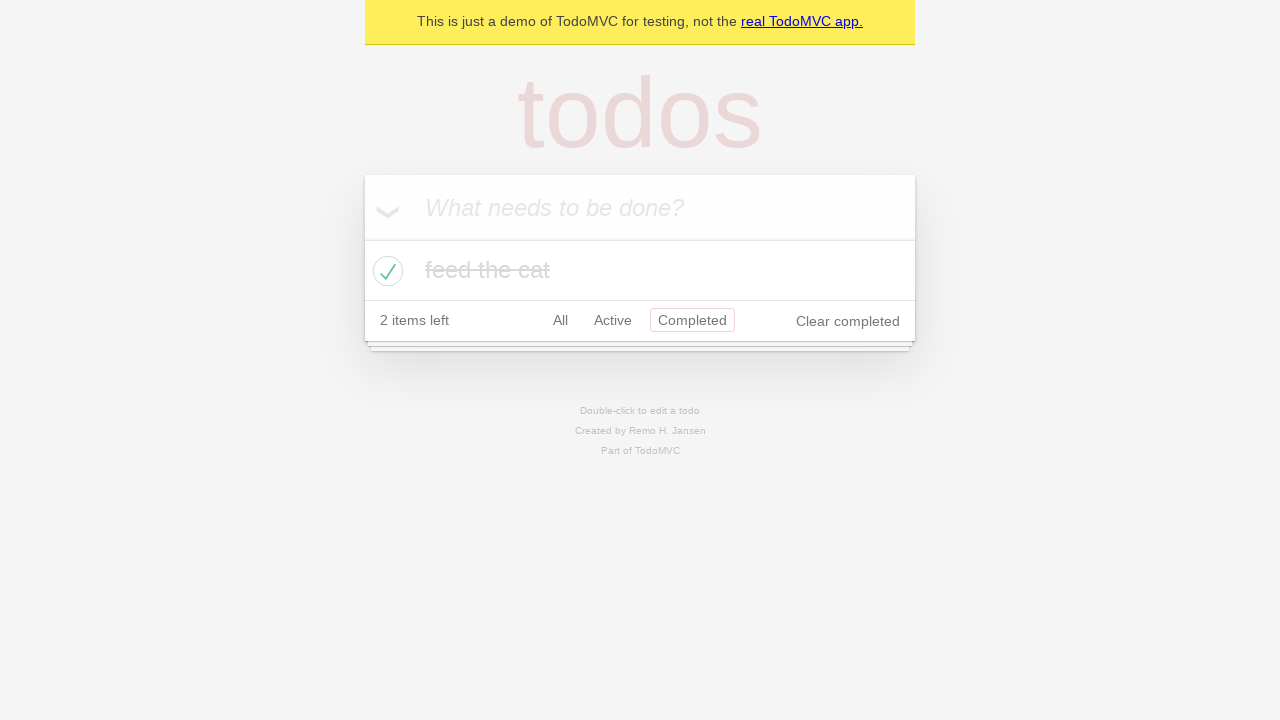

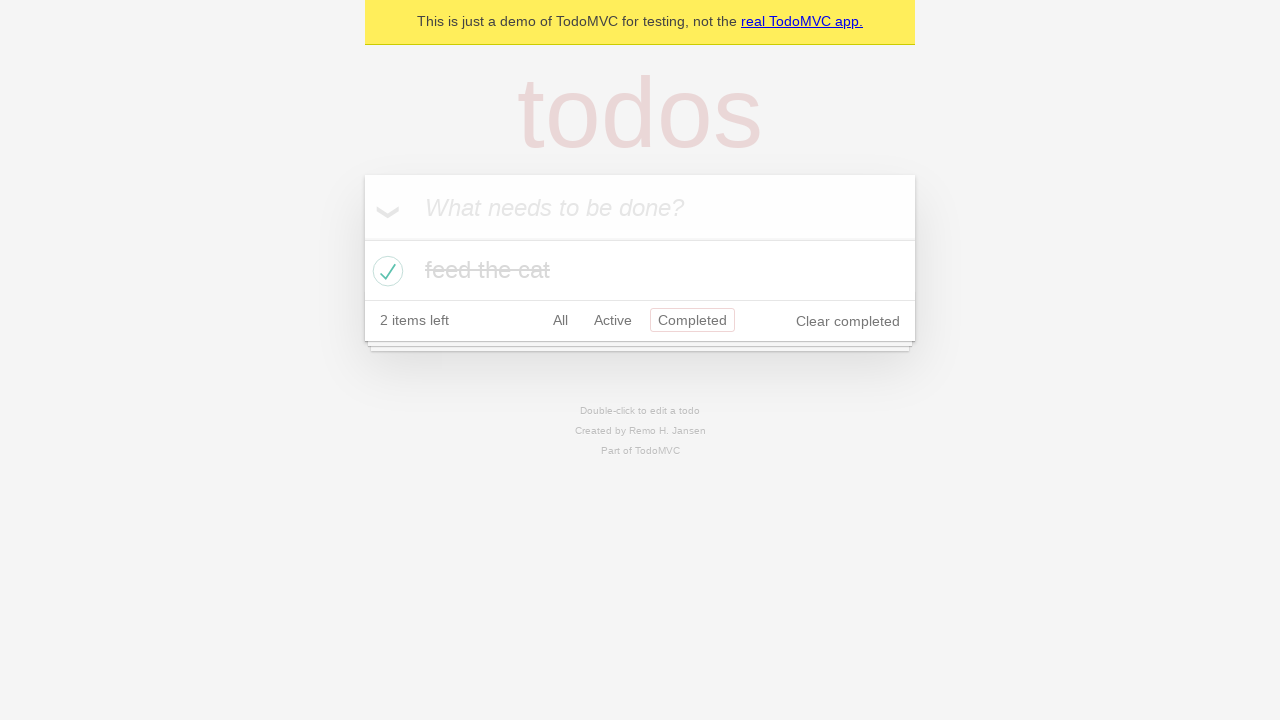